Tests input field functionality by entering a value, clearing it, and entering a new value

Starting URL: http://the-internet.herokuapp.com/inputs

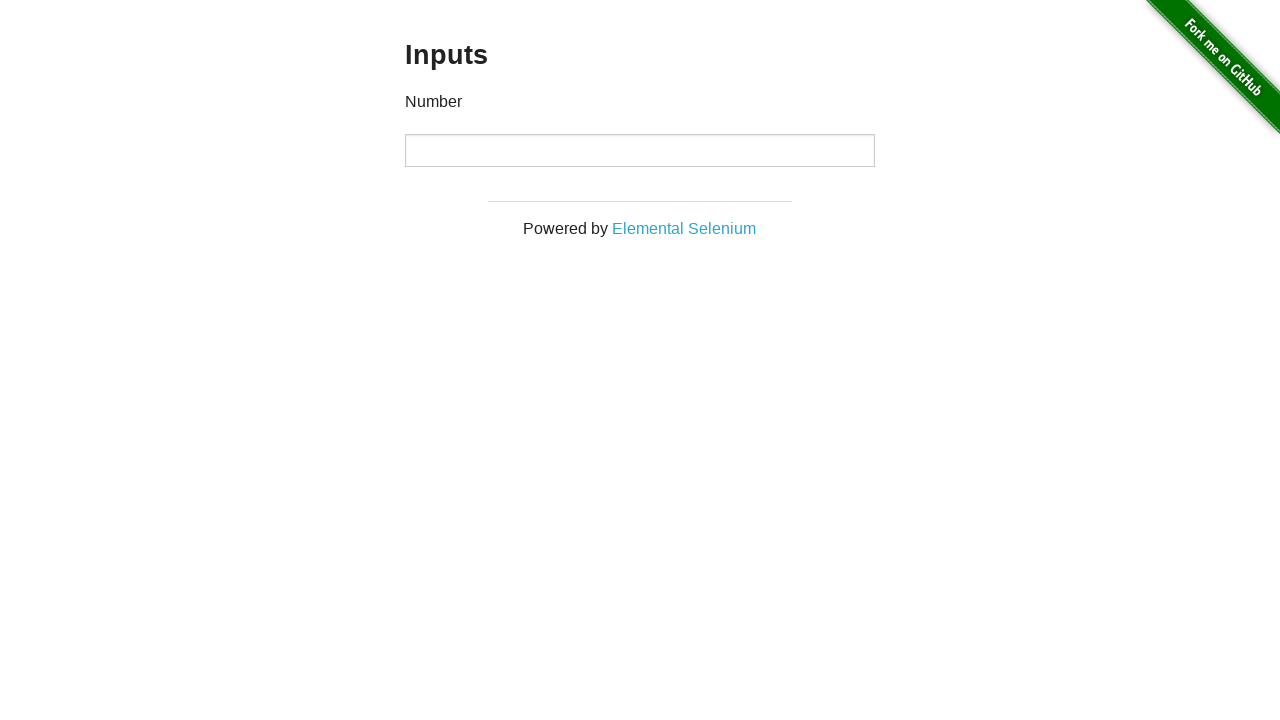

Number input element loaded
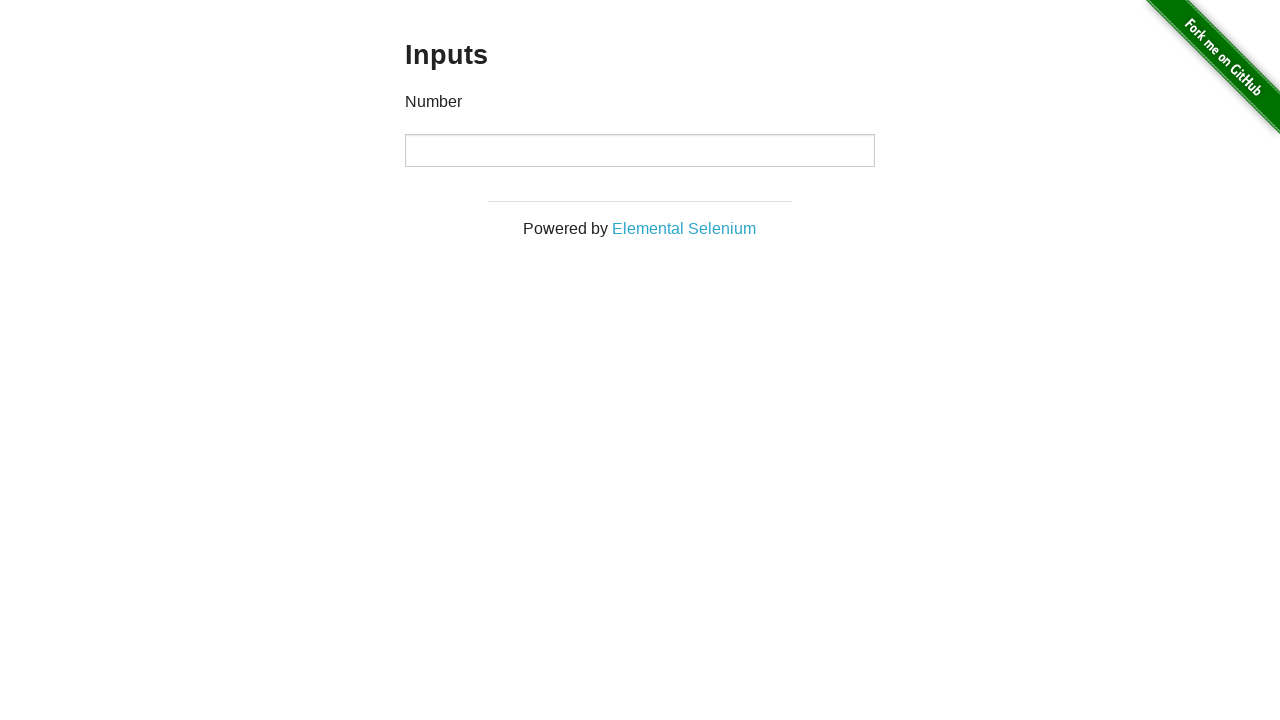

Entered value 1000 into number input field on input[type='number']
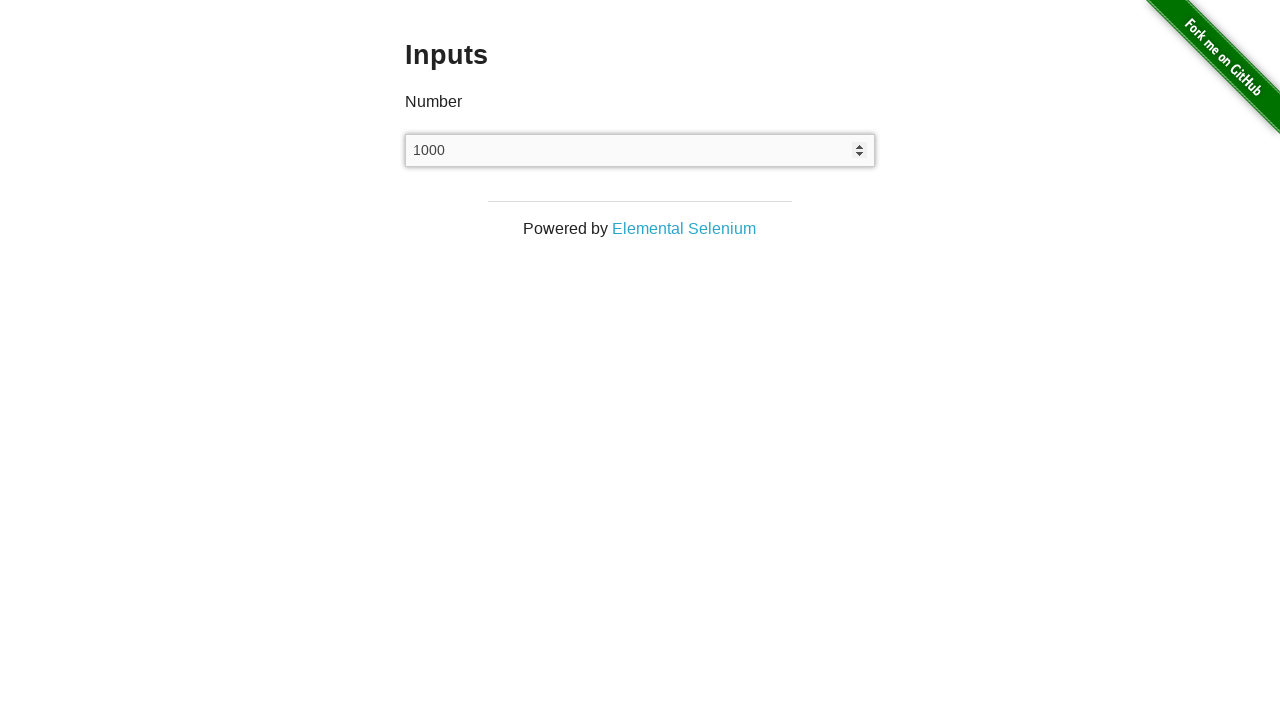

Cleared the number input field on input[type='number']
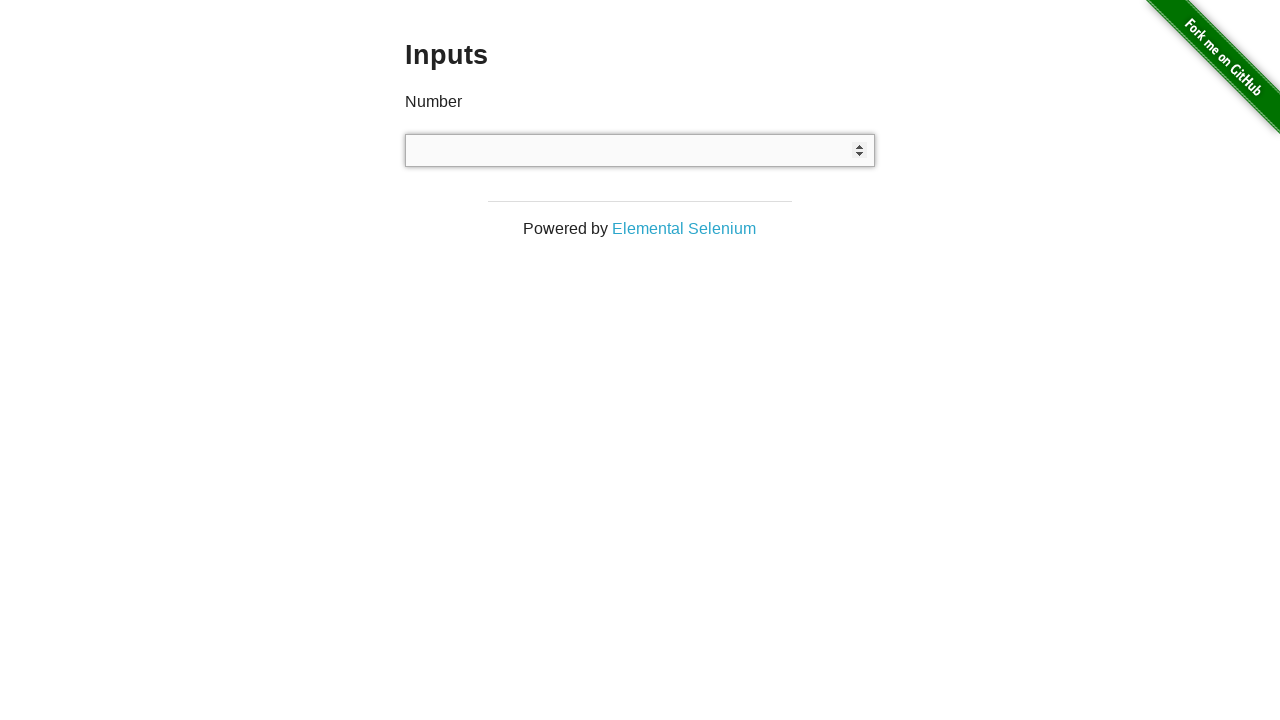

Entered value 999 into number input field on input[type='number']
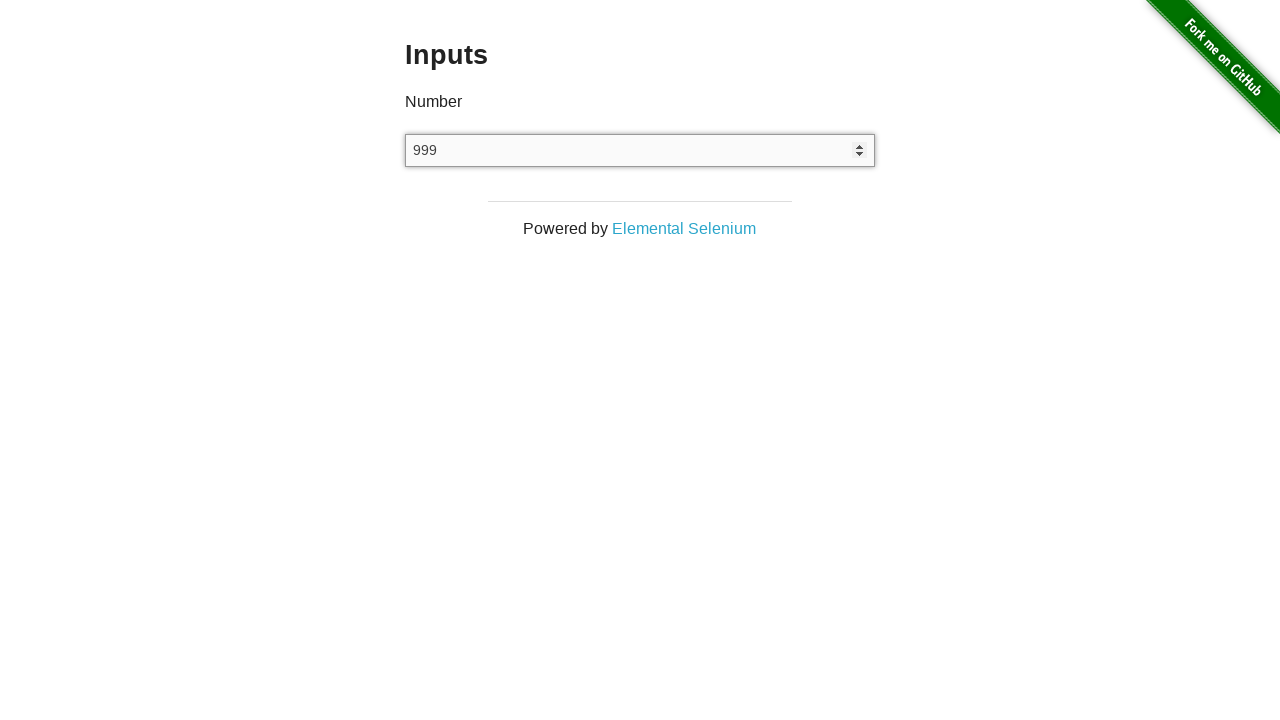

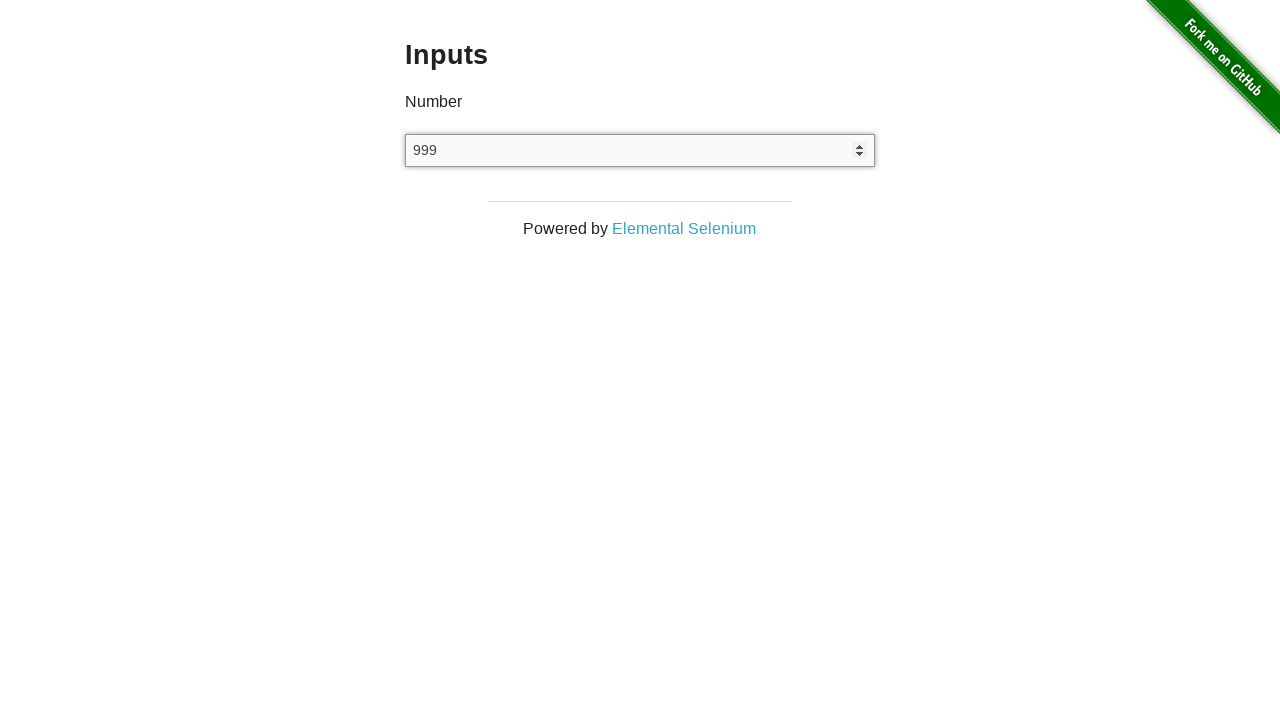